Tests drag and drop functionality by dragging an element and dropping it onto a target droppable area

Starting URL: https://testautomationpractice.blogspot.com/

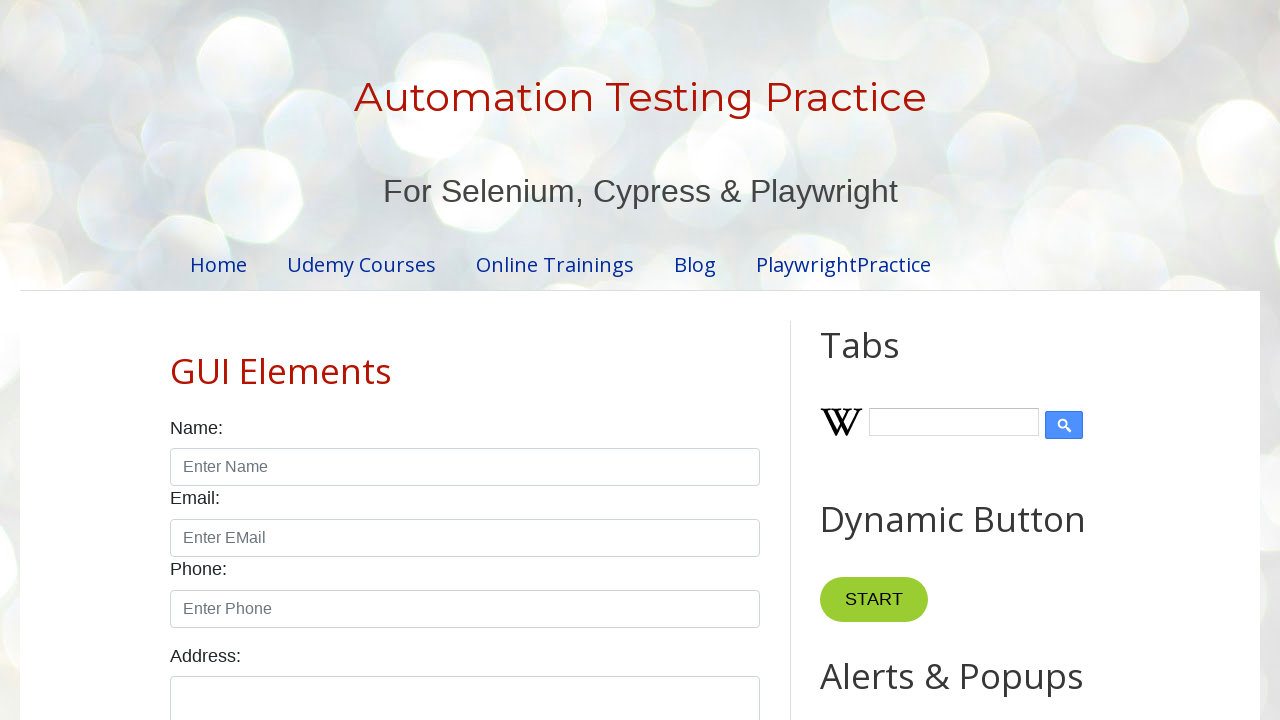

Waited for draggable element to be visible
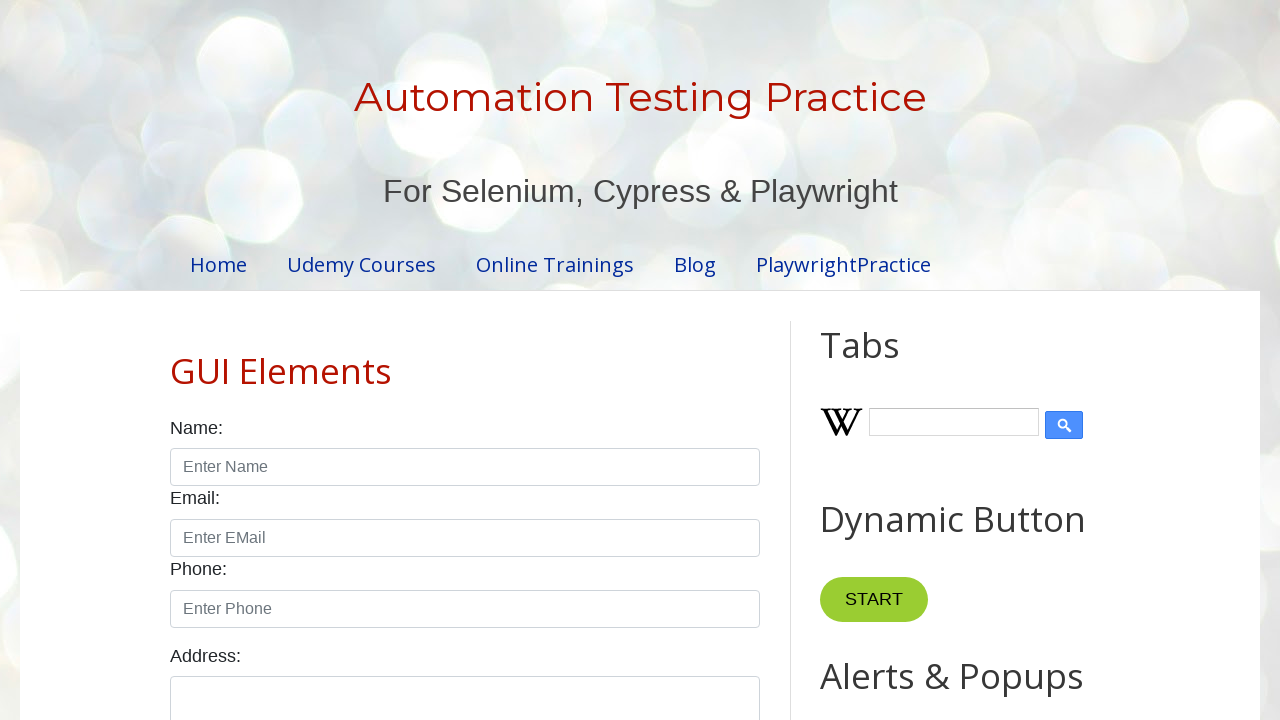

Waited for droppable element to be visible
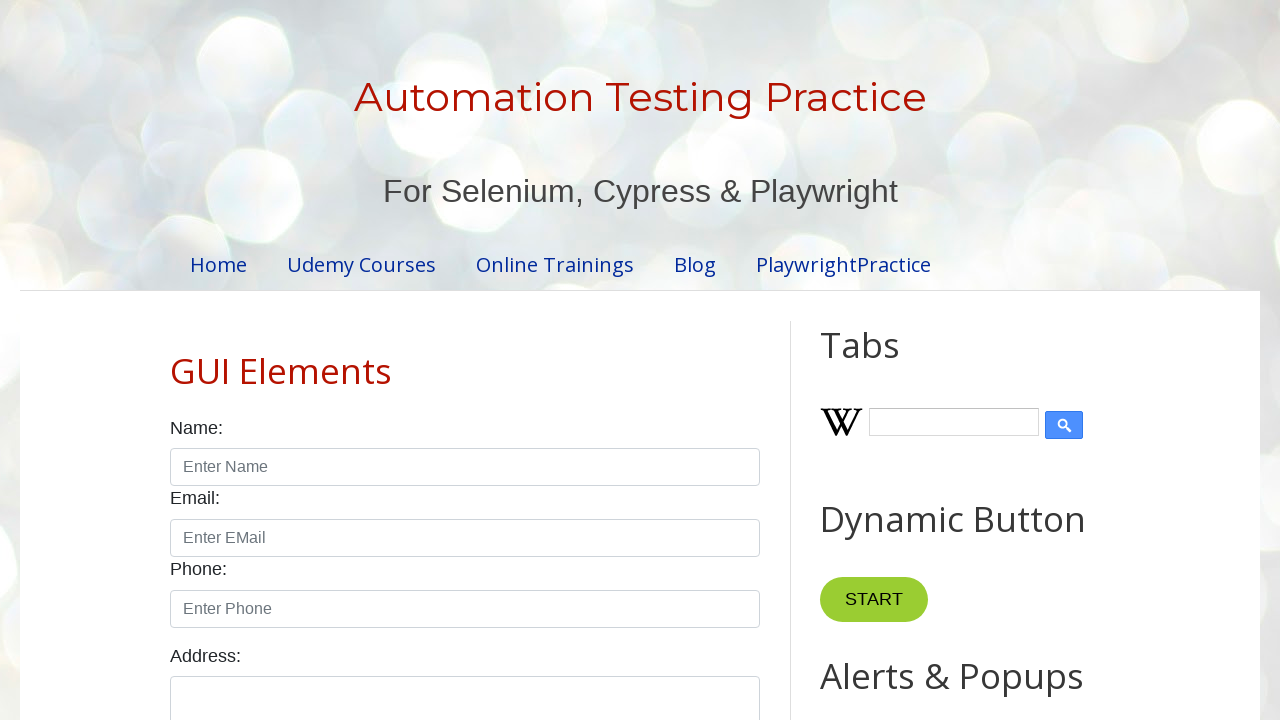

Located the draggable element
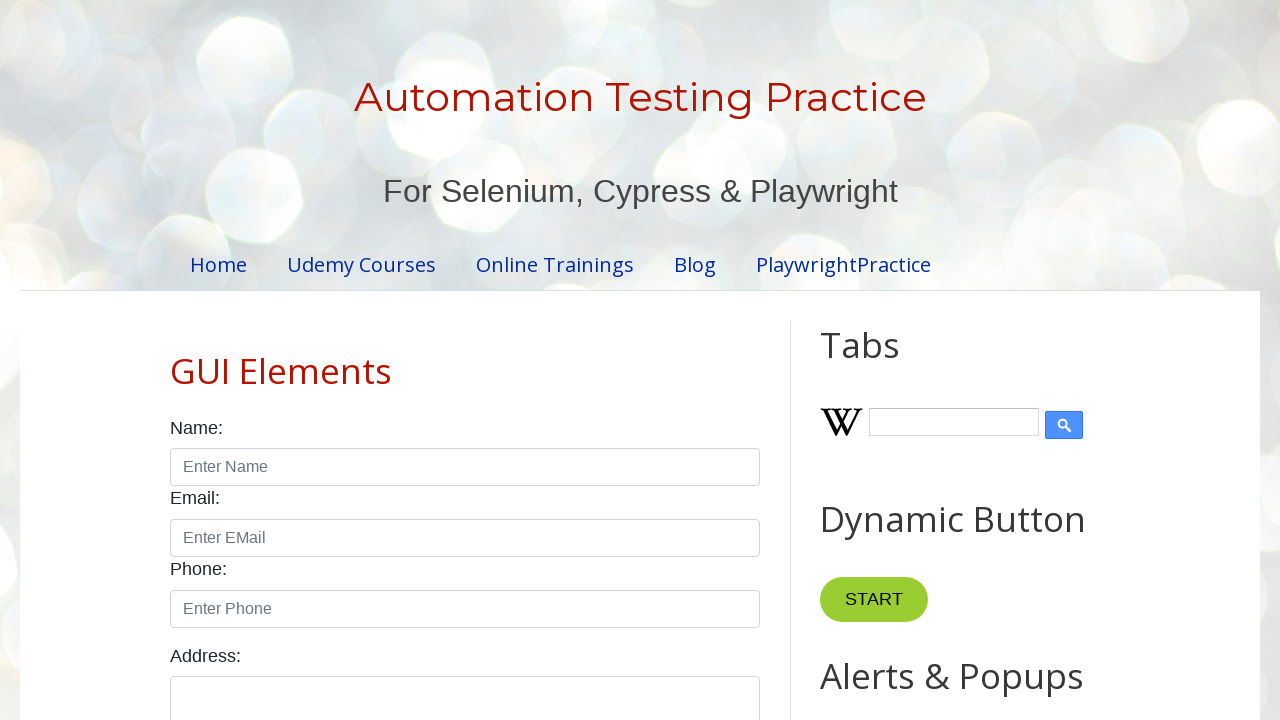

Located the droppable element
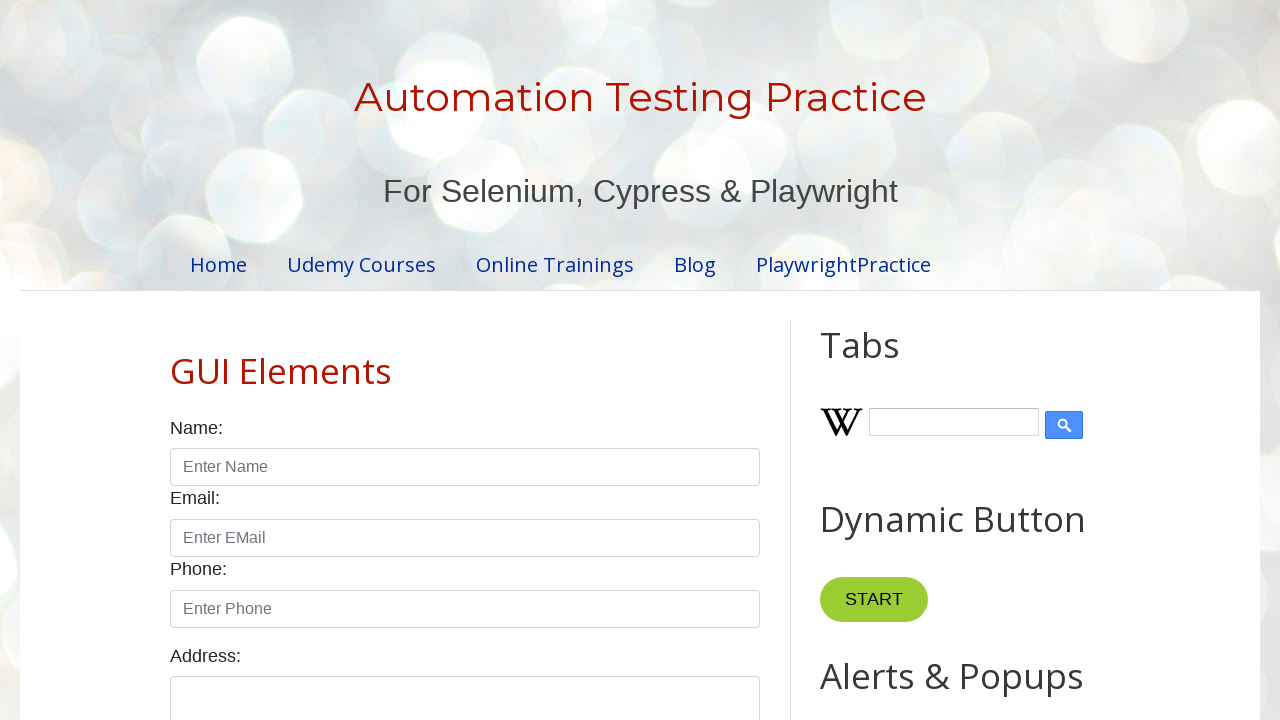

Dragged element to droppable target area at (1015, 386)
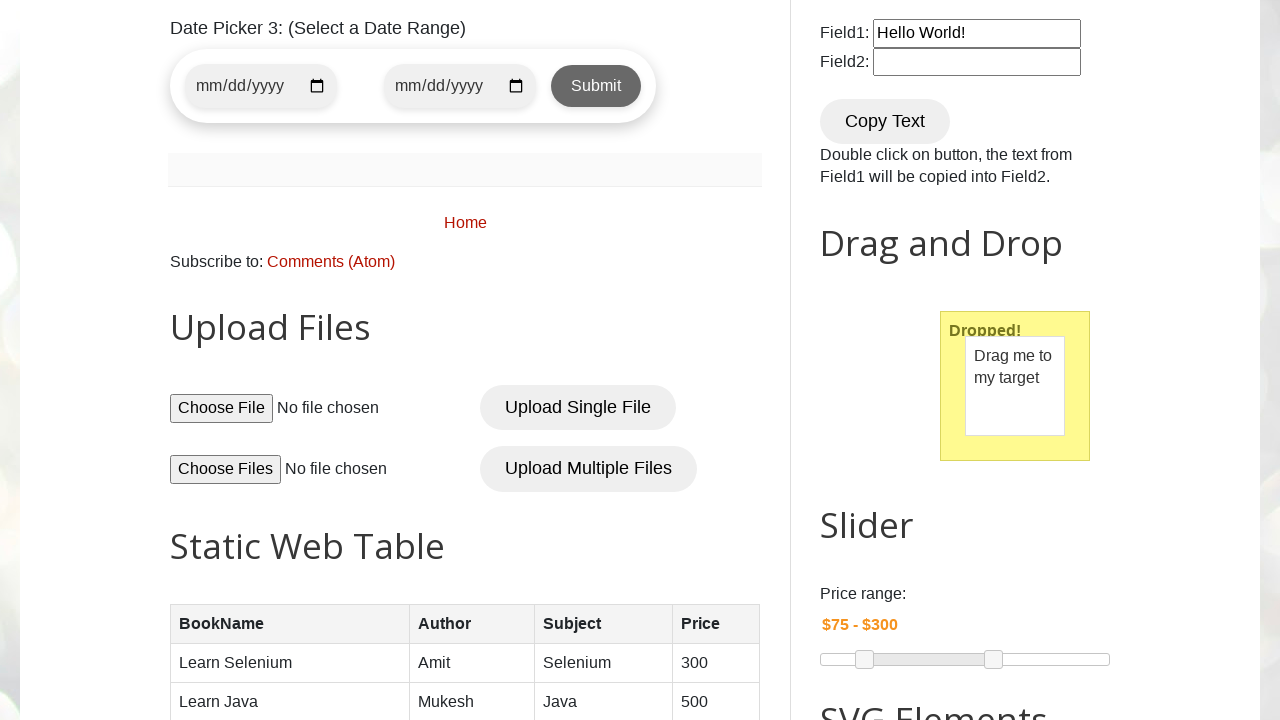

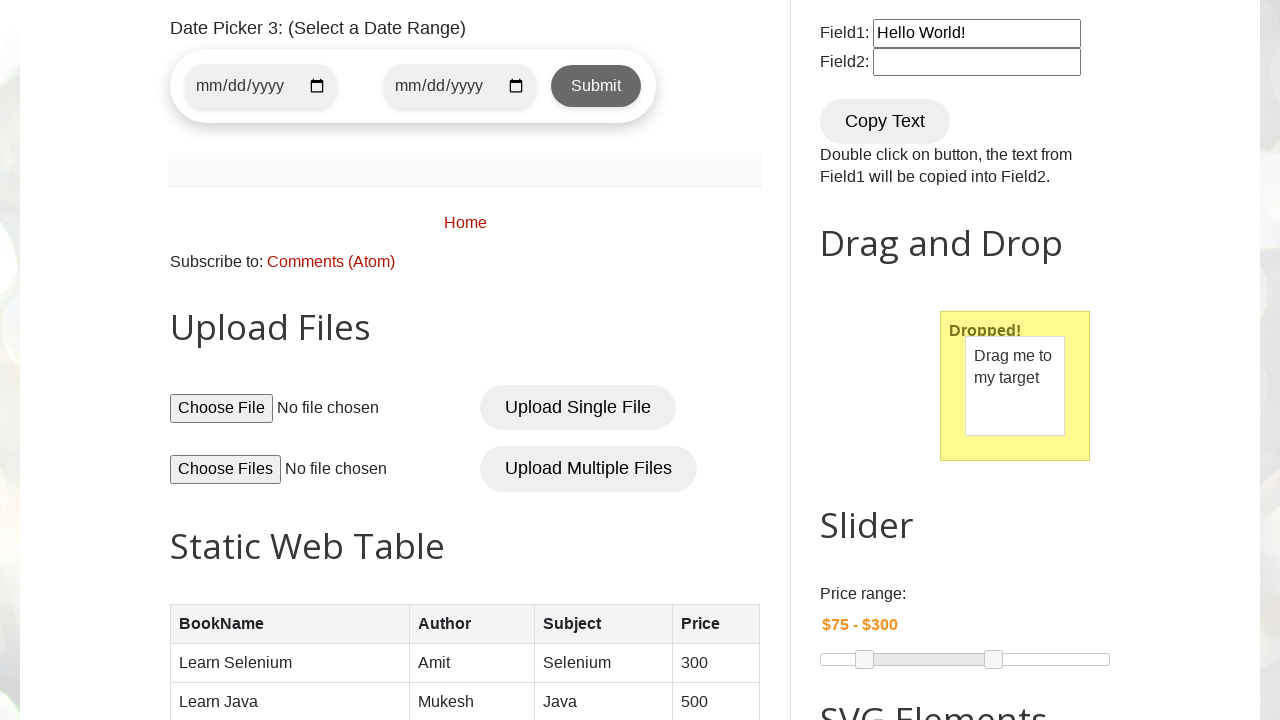